Tests navigation on a training support website by verifying the homepage title, clicking the "about" link, and verifying the about page title.

Starting URL: https://v1.training-support.net

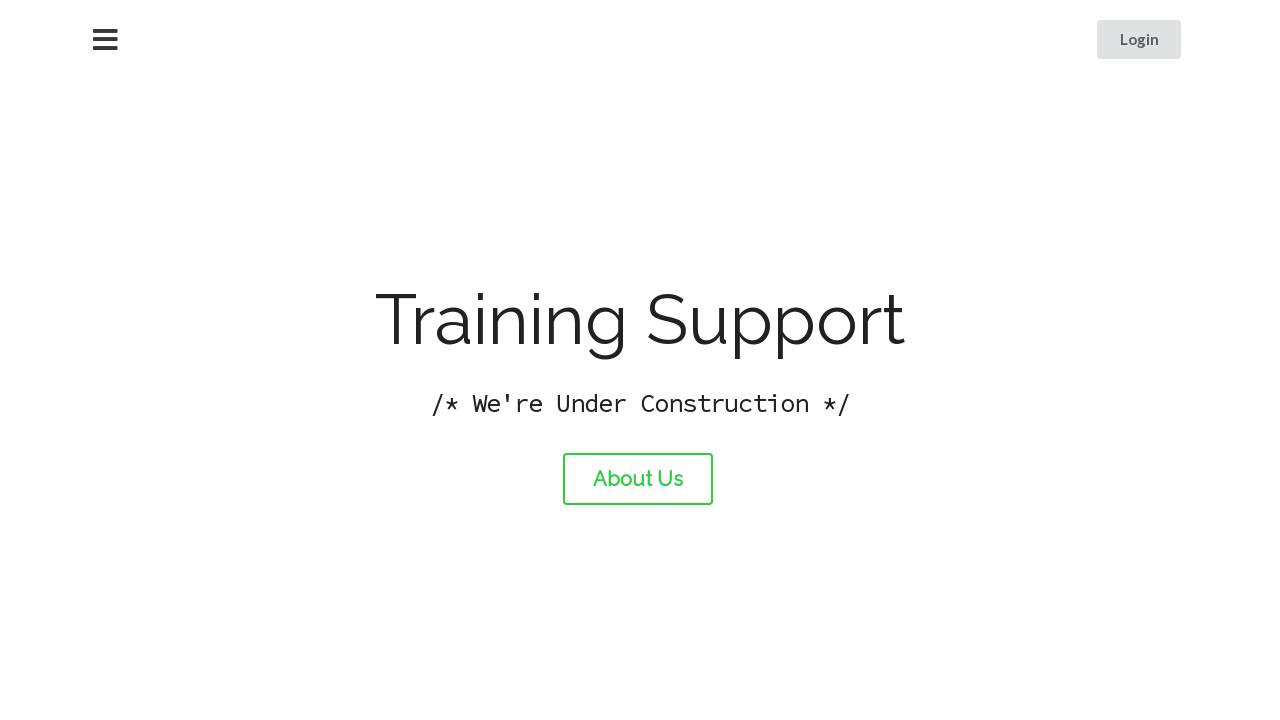

Verified homepage title is 'Training Support'
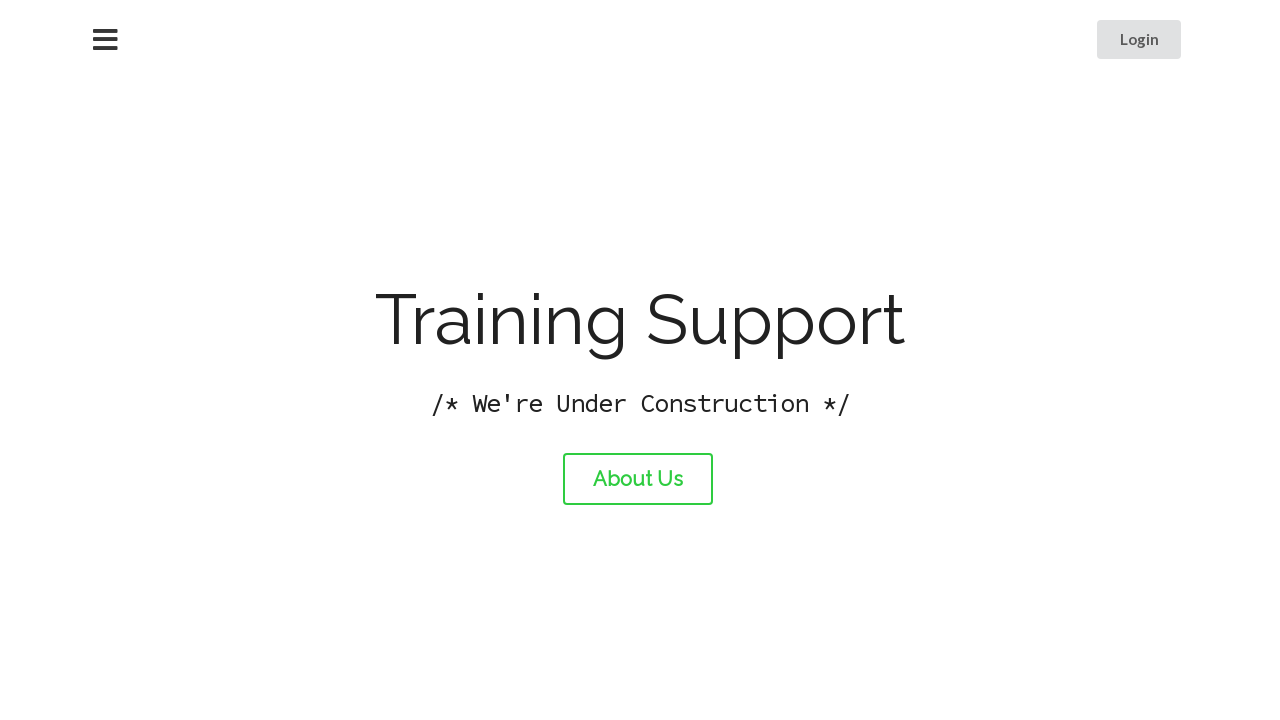

Logged homepage title to console
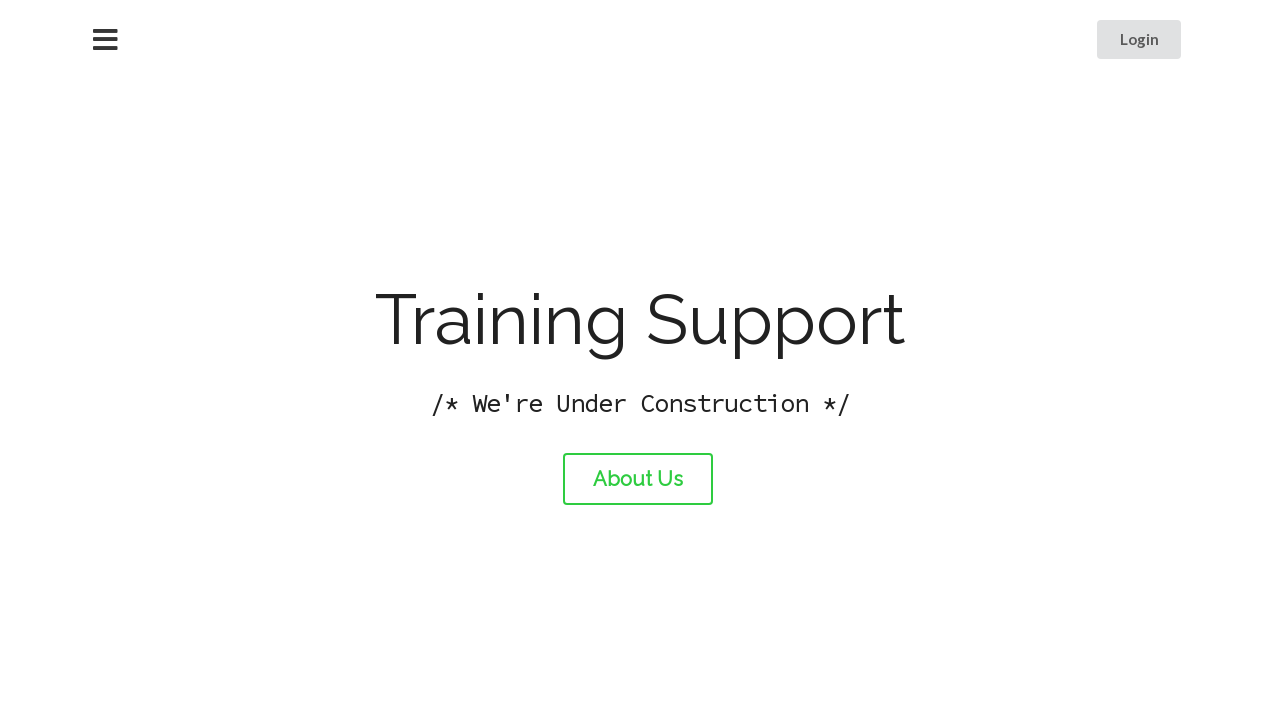

Clicked the about link at (638, 479) on #about-link
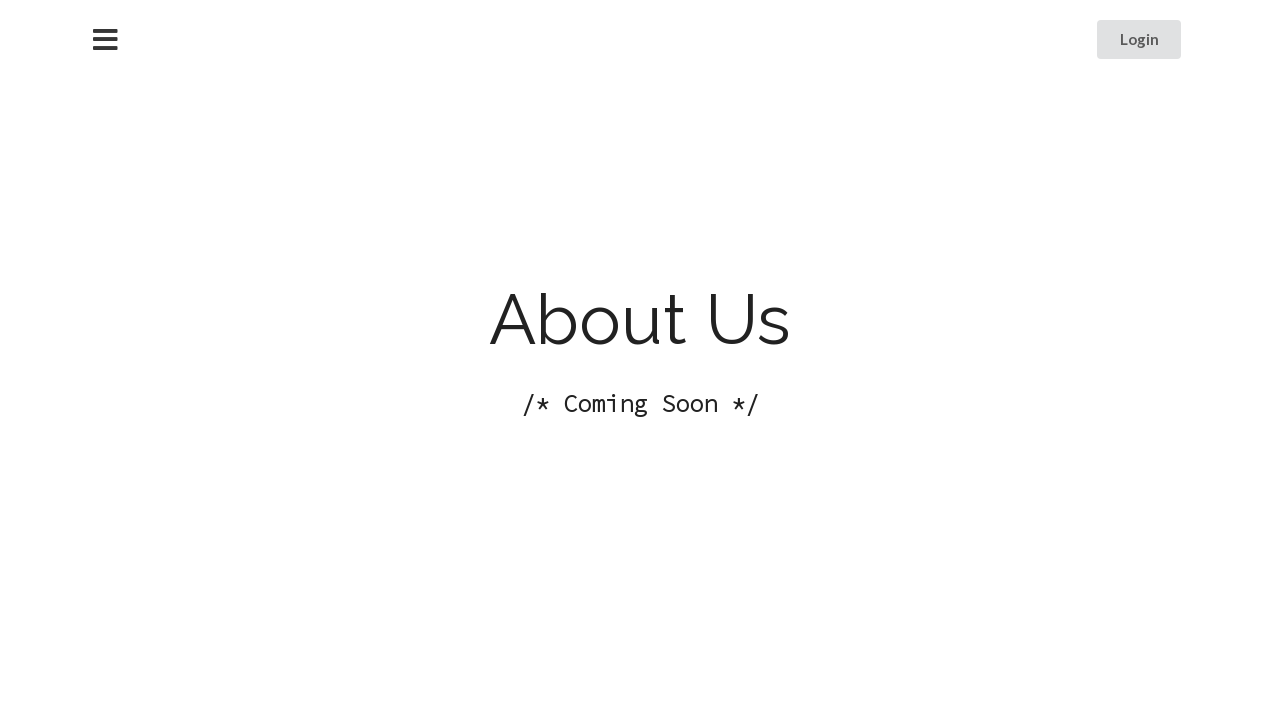

Waited for about page to load
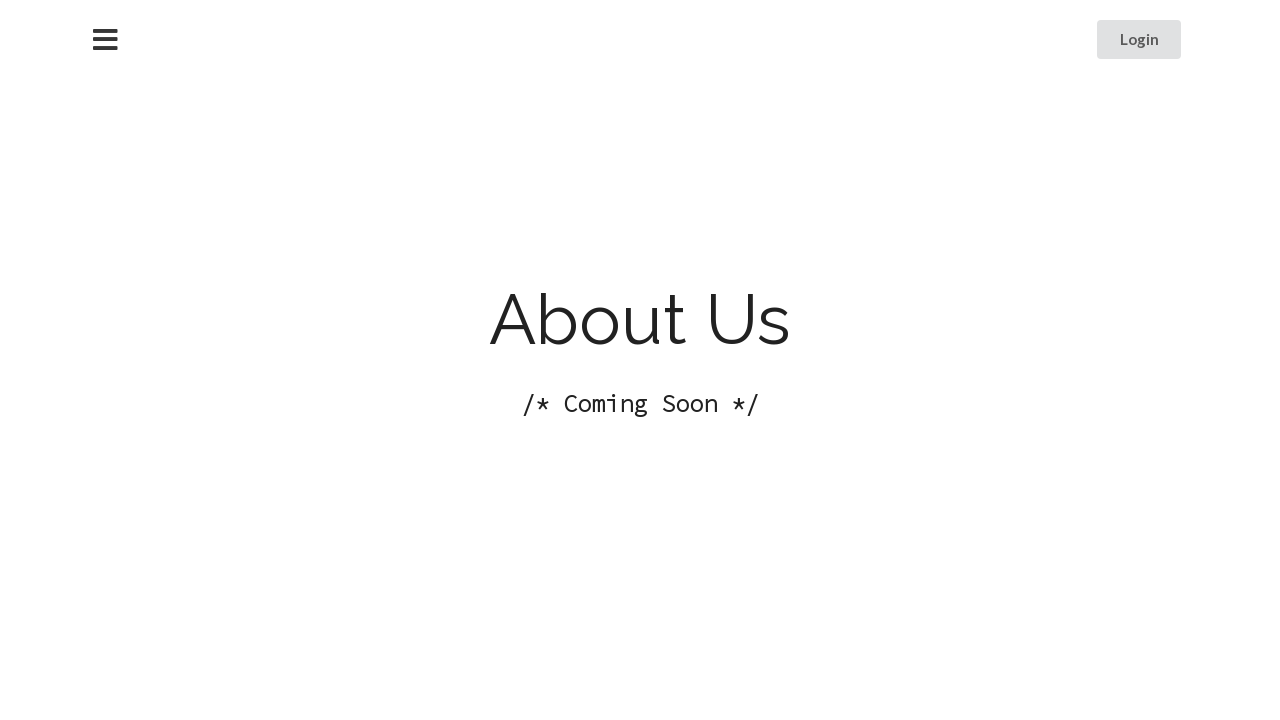

Logged about page title to console
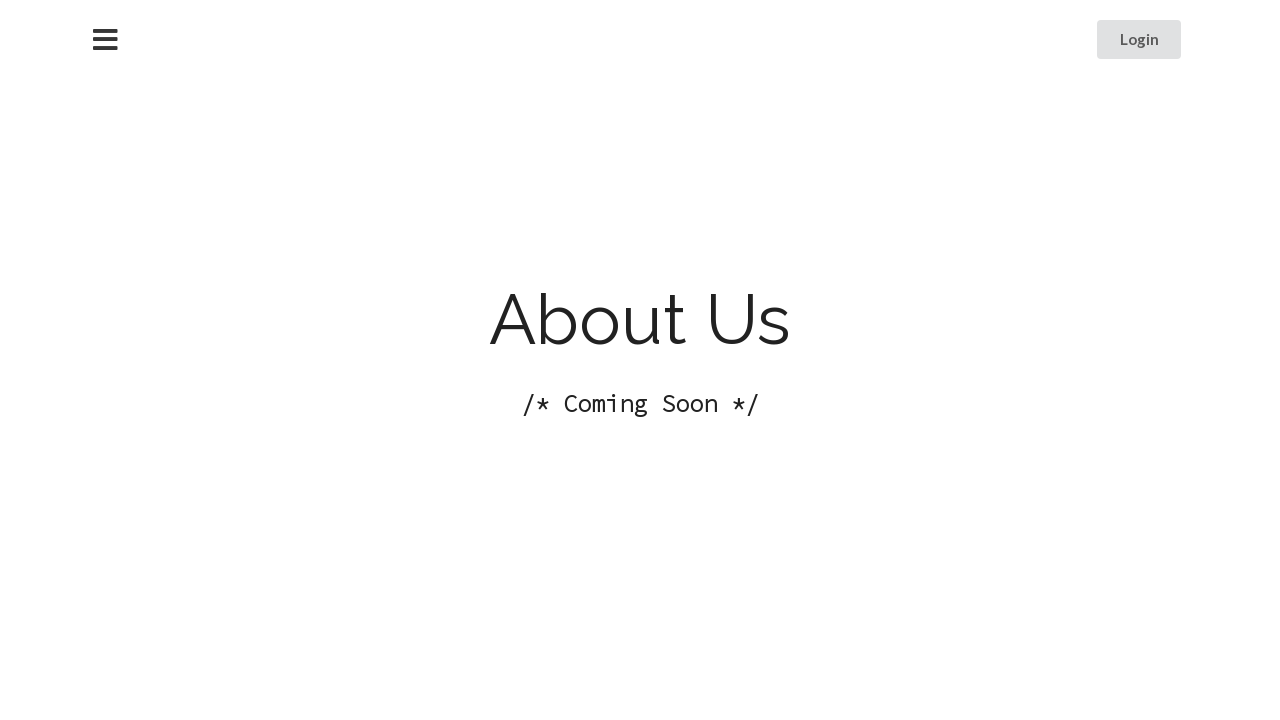

Verified about page title is 'About Training Support'
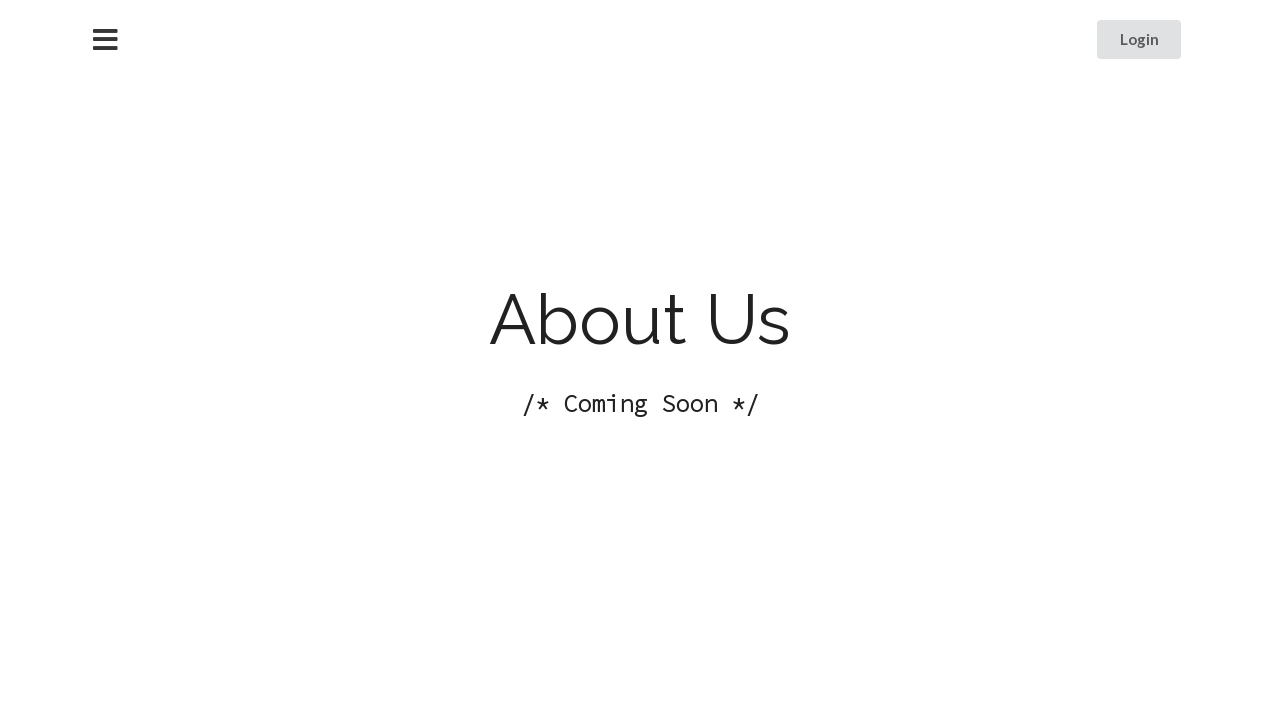

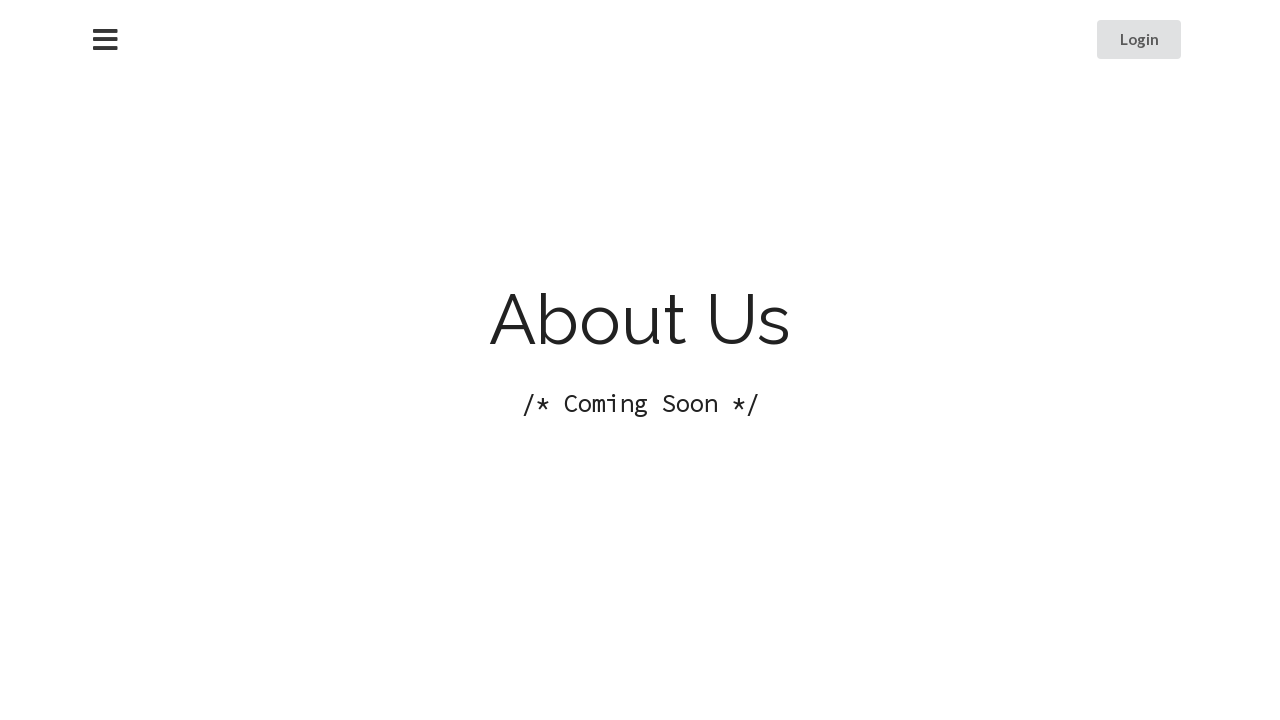